Tests that the calculator adds numbers by selecting a build option, filling two numbers, and clicking calculate

Starting URL: https://testsheepnz.github.io/BasicCalculator

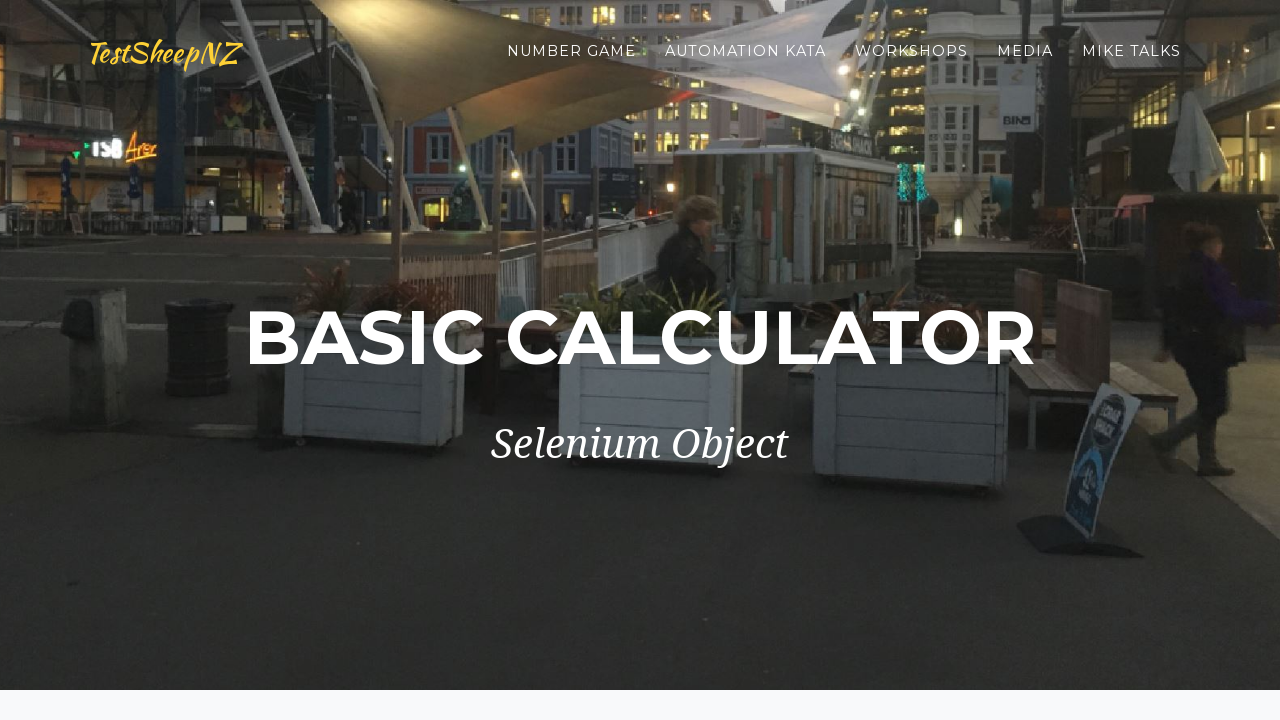

Page loaded and top element is visible
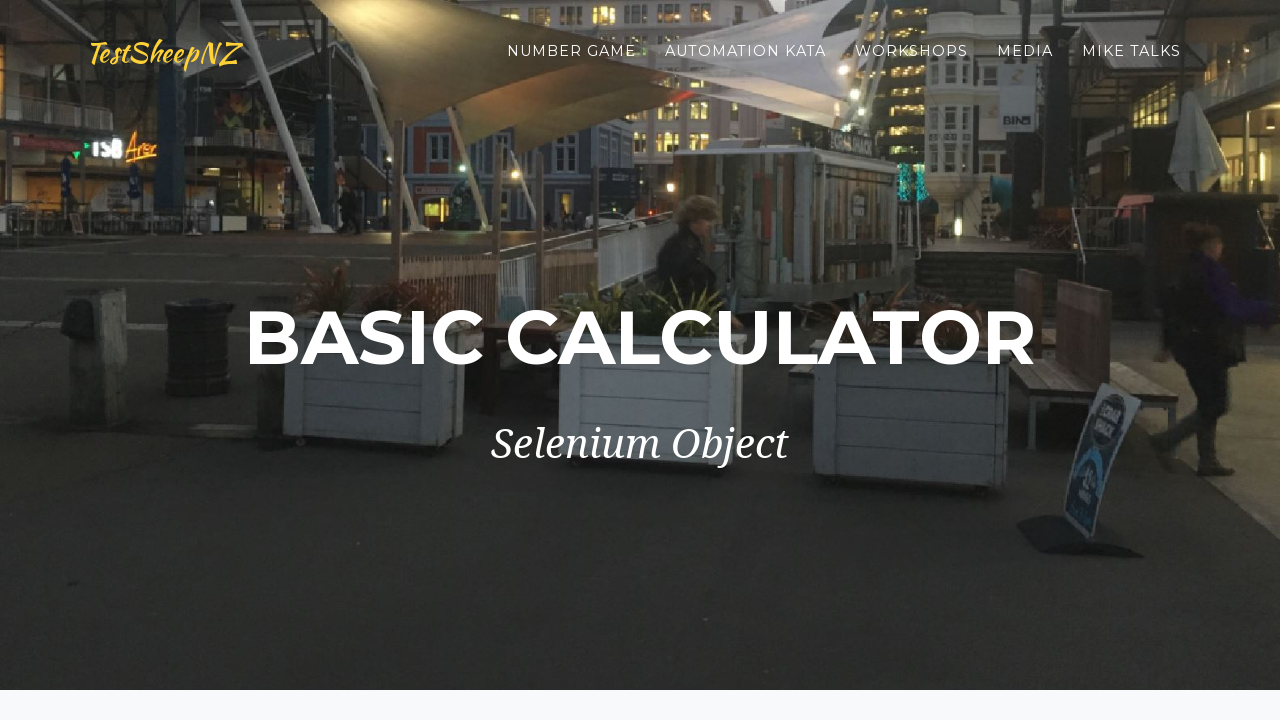

Selected build option (addition) on #selectBuild
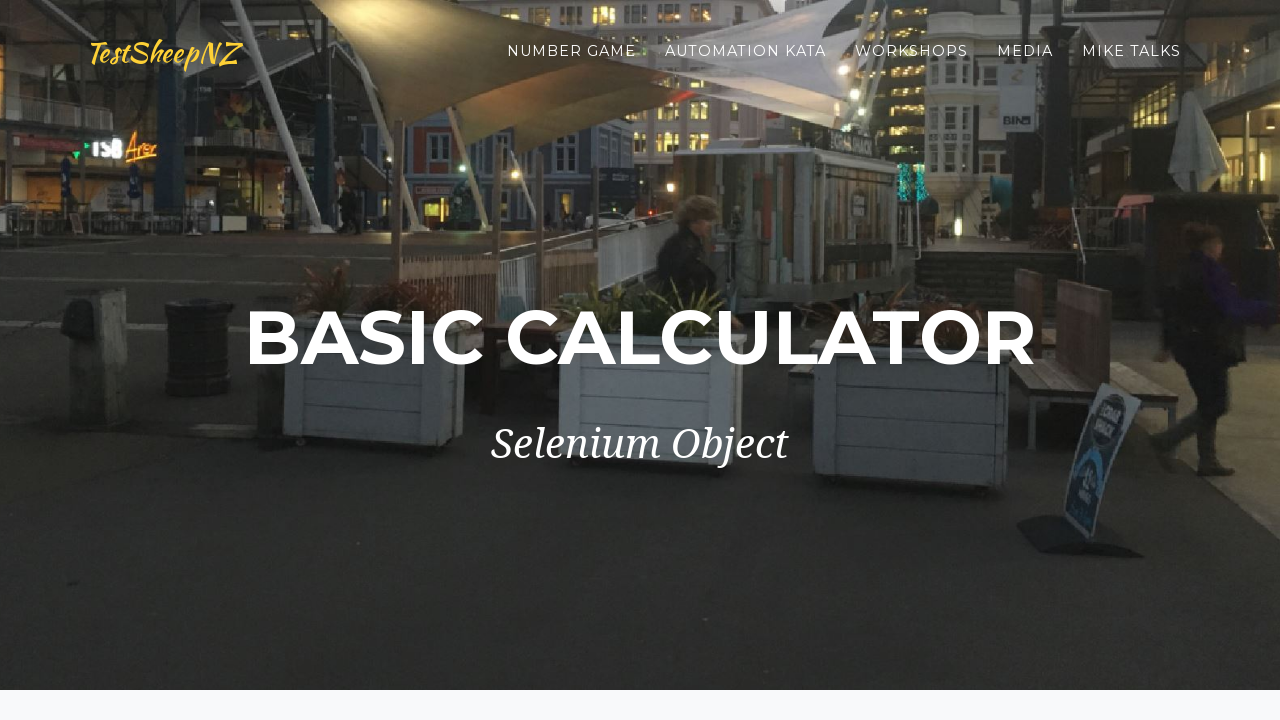

Filled first number field with '5' on #number1Field
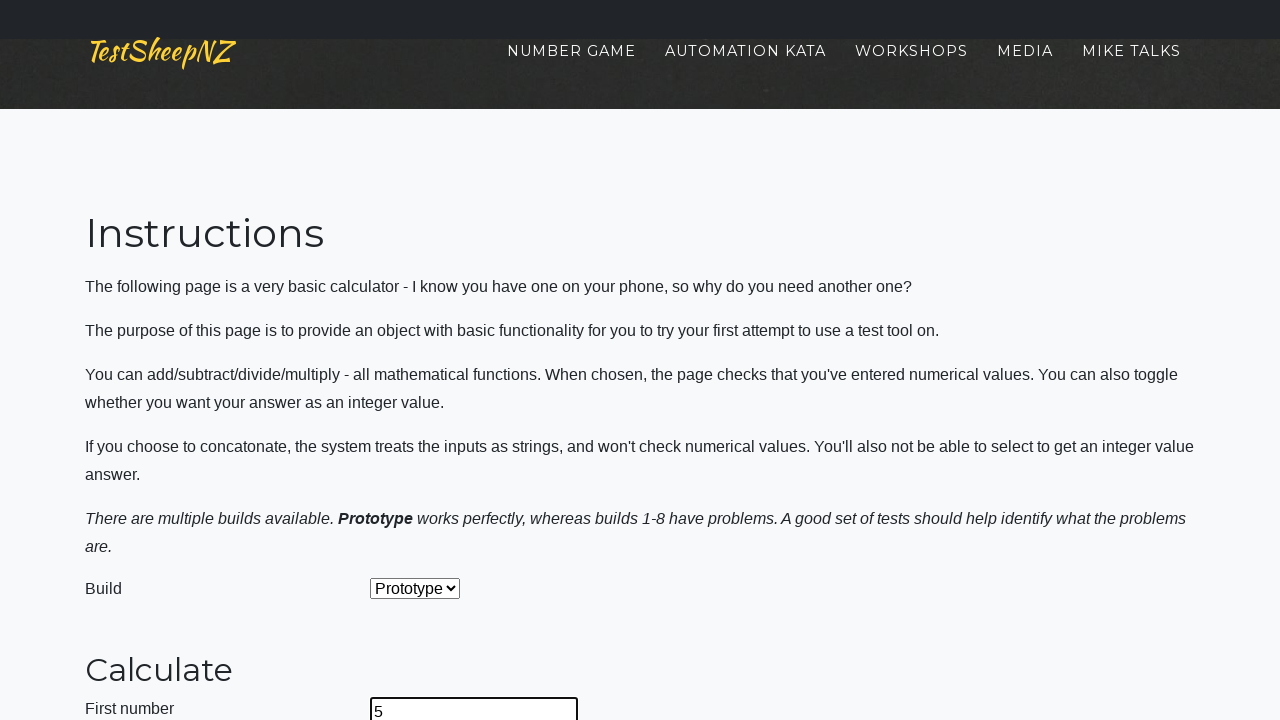

Filled second number field with '3' on #number2Field
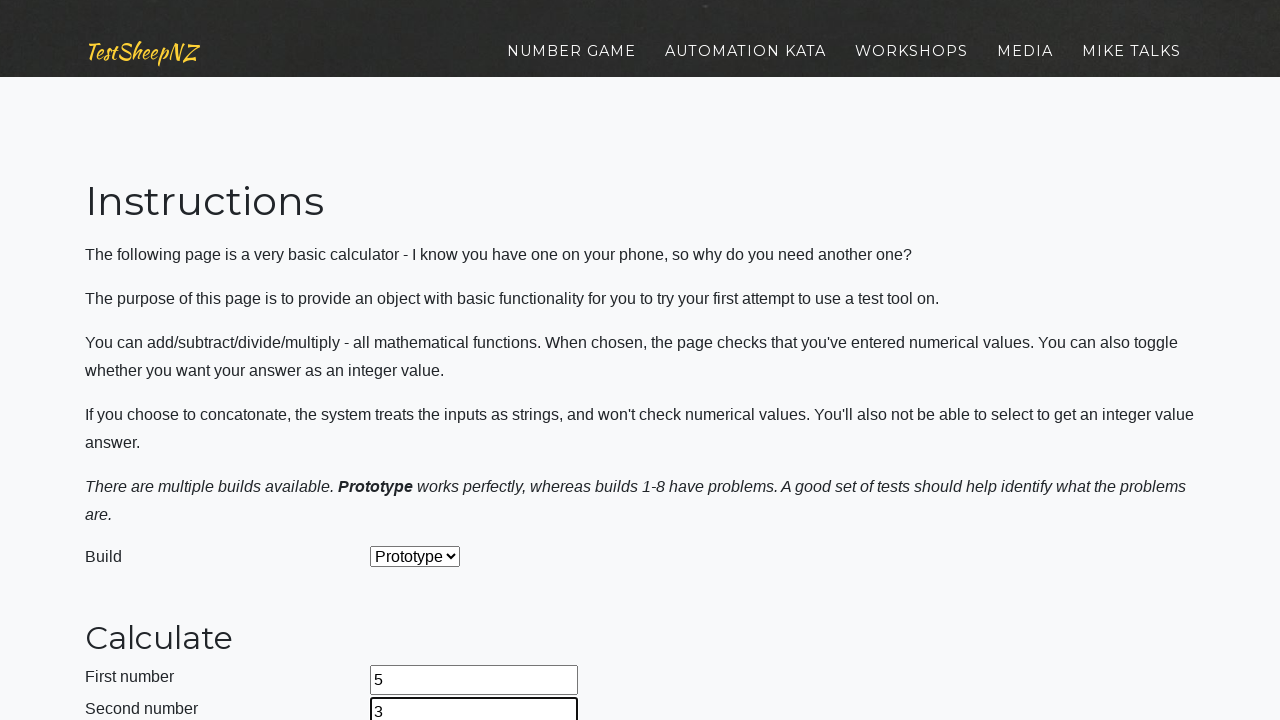

Clicked calculate button at (422, 361) on #calculateButton
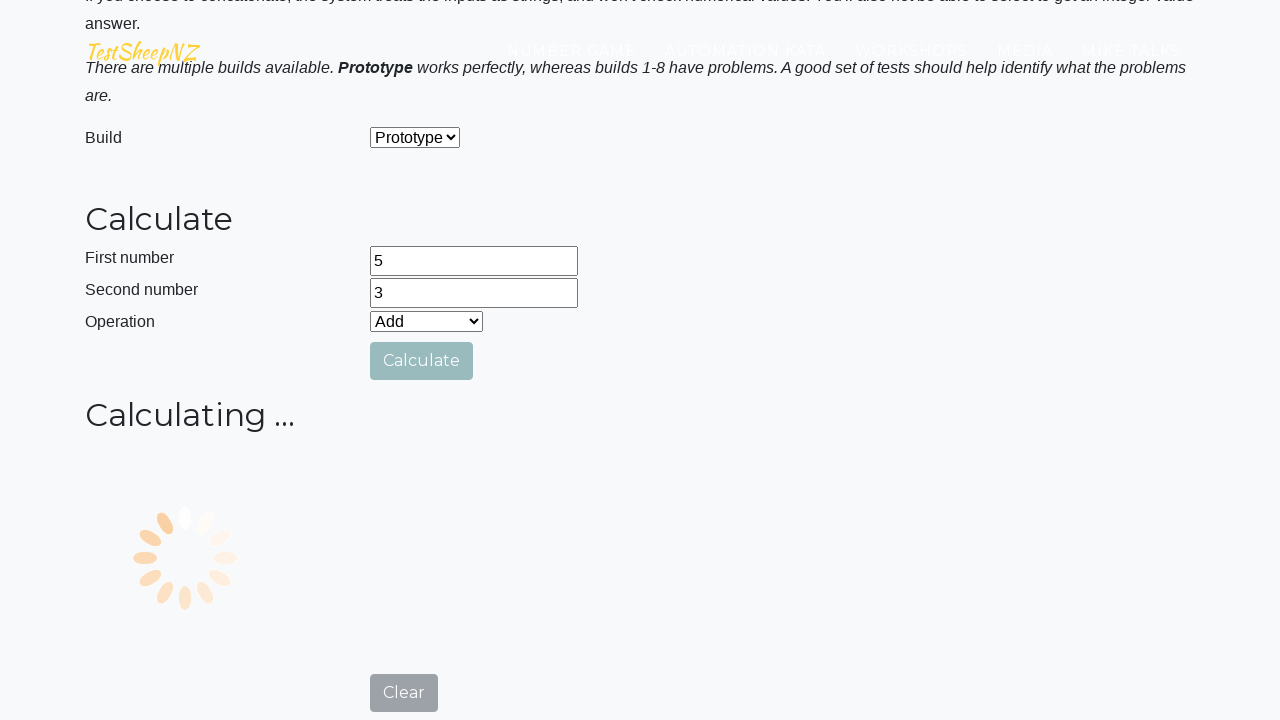

Answer field is displayed with result
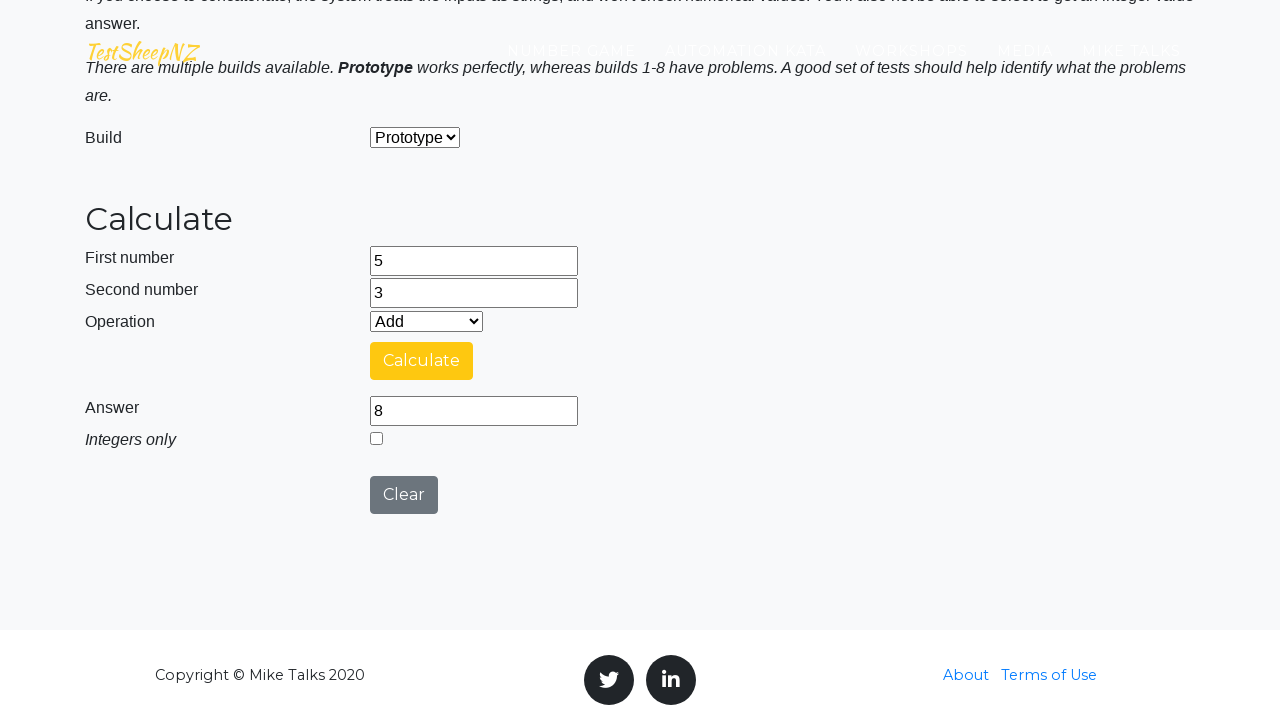

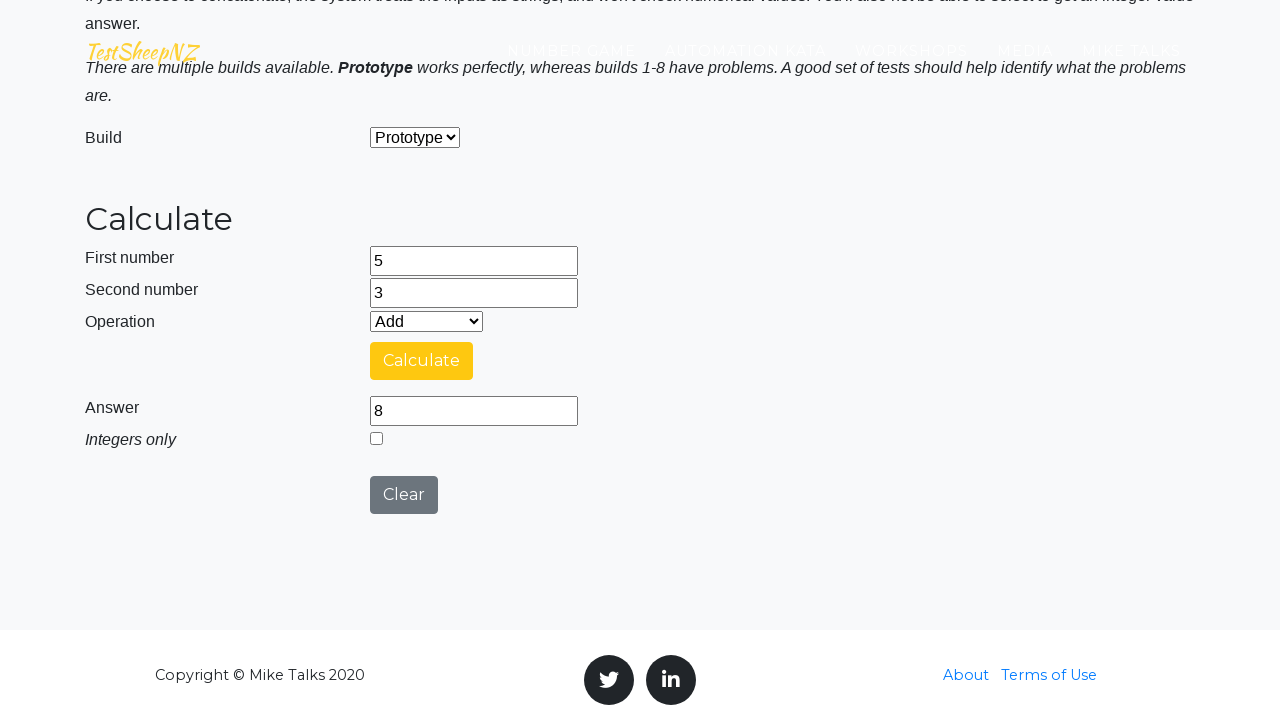